Tests toggling all items as completed and then uncompleting them

Starting URL: https://demo.playwright.dev/todomvc

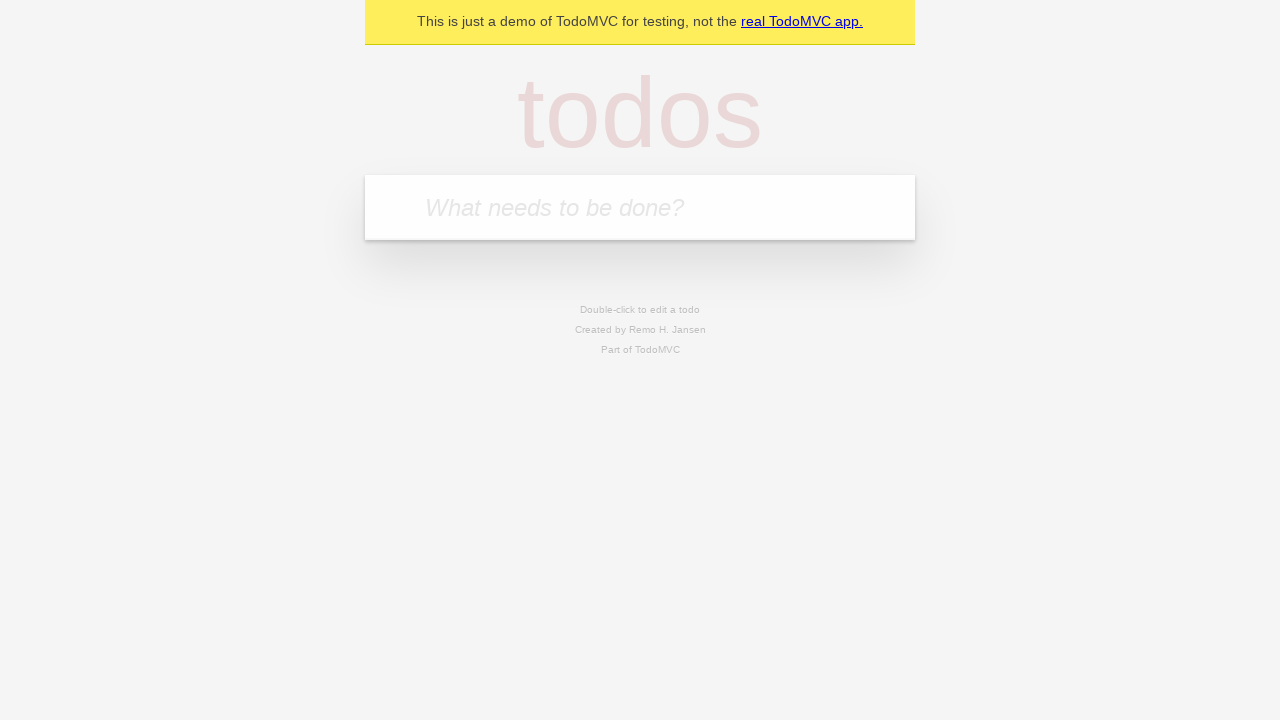

Filled input with first todo item 'buy some cheese' on internal:attr=[placeholder="What needs to be done?"i]
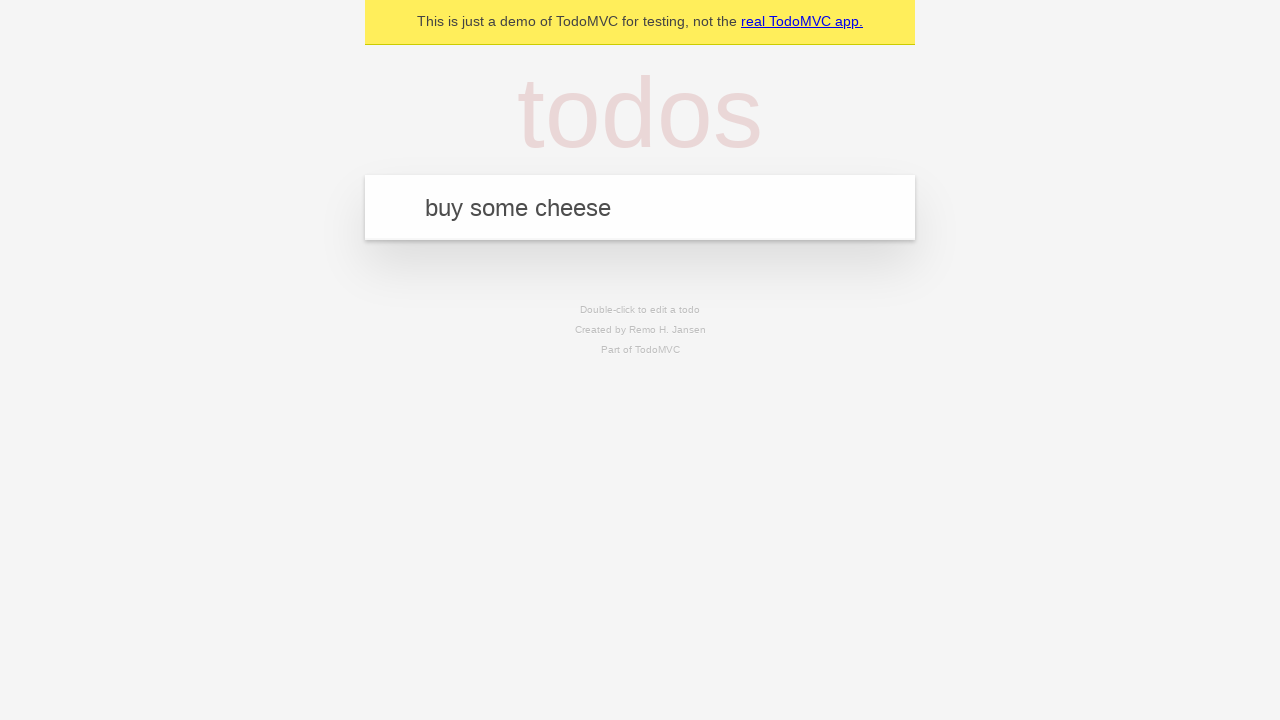

Pressed Enter to add first todo item on internal:attr=[placeholder="What needs to be done?"i]
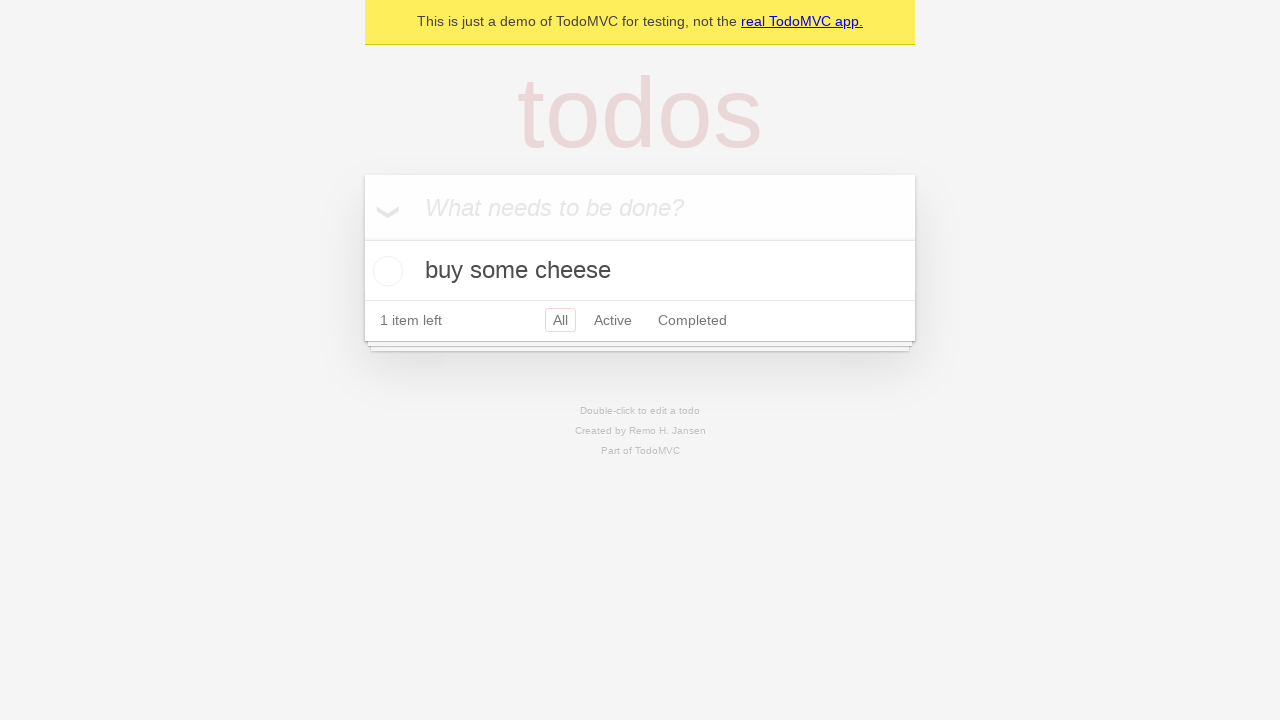

Filled input with second todo item 'feed the cat' on internal:attr=[placeholder="What needs to be done?"i]
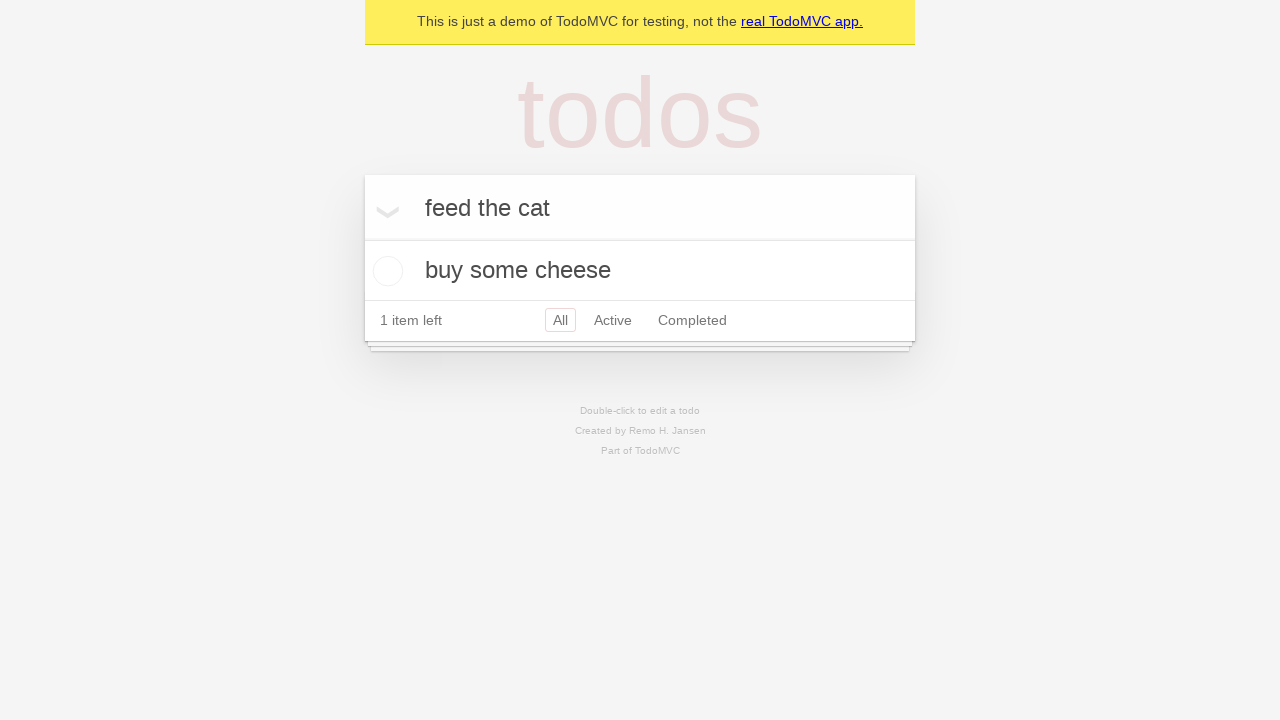

Pressed Enter to add second todo item on internal:attr=[placeholder="What needs to be done?"i]
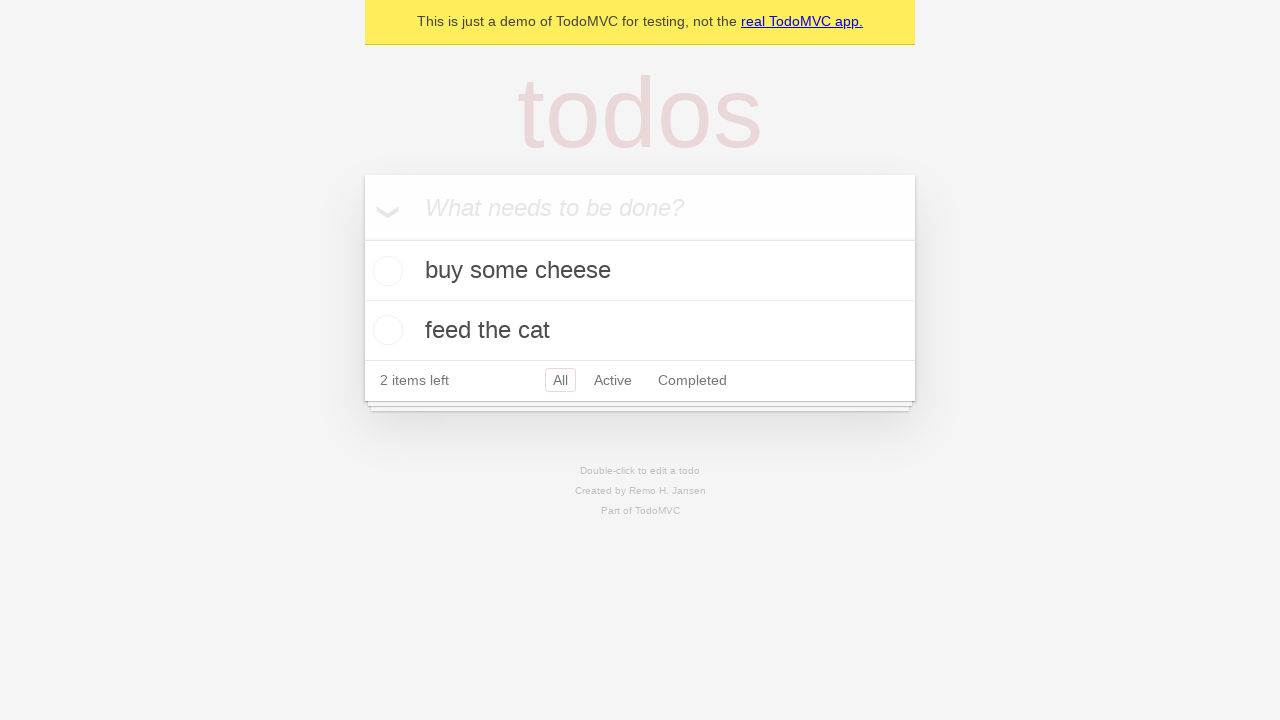

Filled input with third todo item 'book a doctors appointment' on internal:attr=[placeholder="What needs to be done?"i]
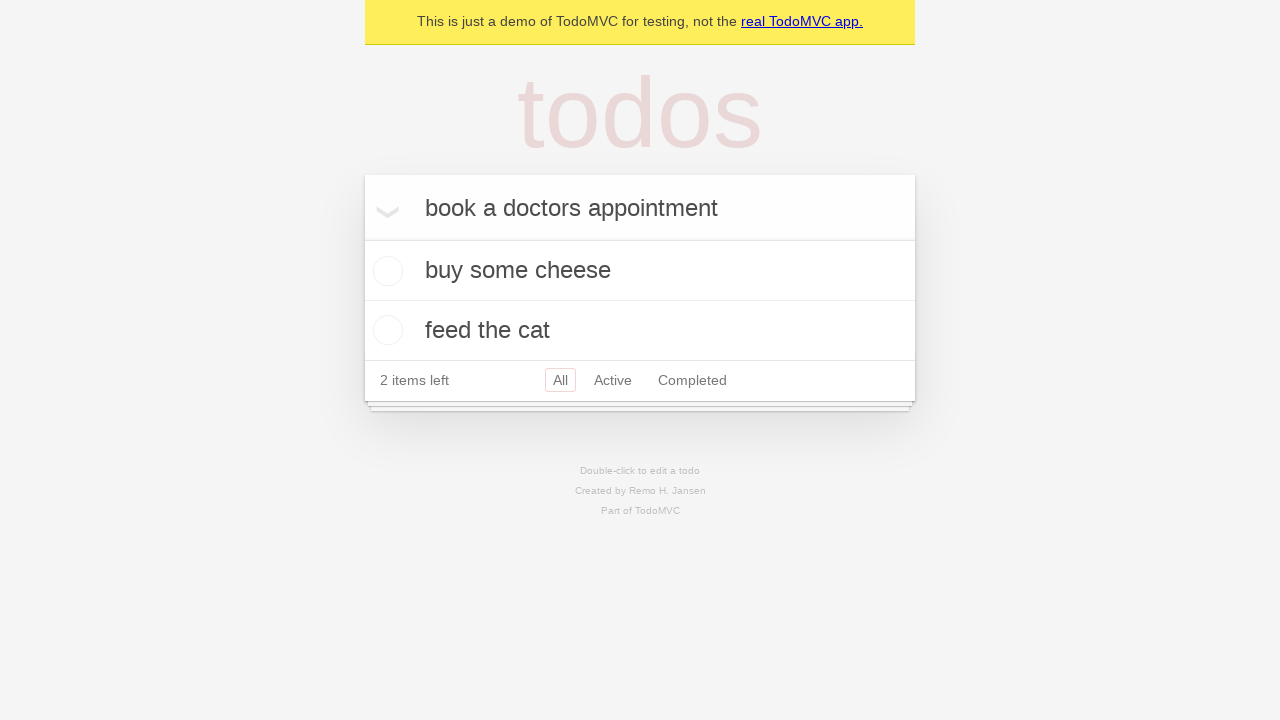

Pressed Enter to add third todo item on internal:attr=[placeholder="What needs to be done?"i]
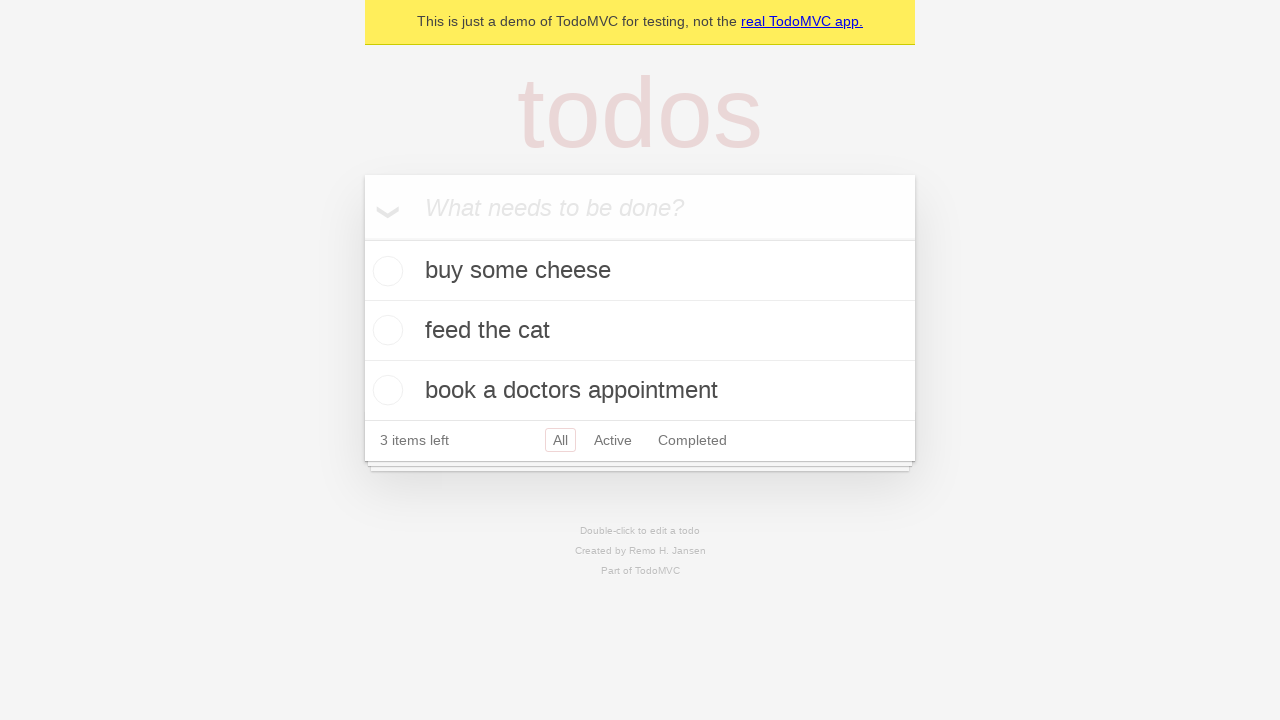

Clicked 'Mark all as complete' checkbox to check all items at (362, 238) on internal:label="Mark all as complete"i
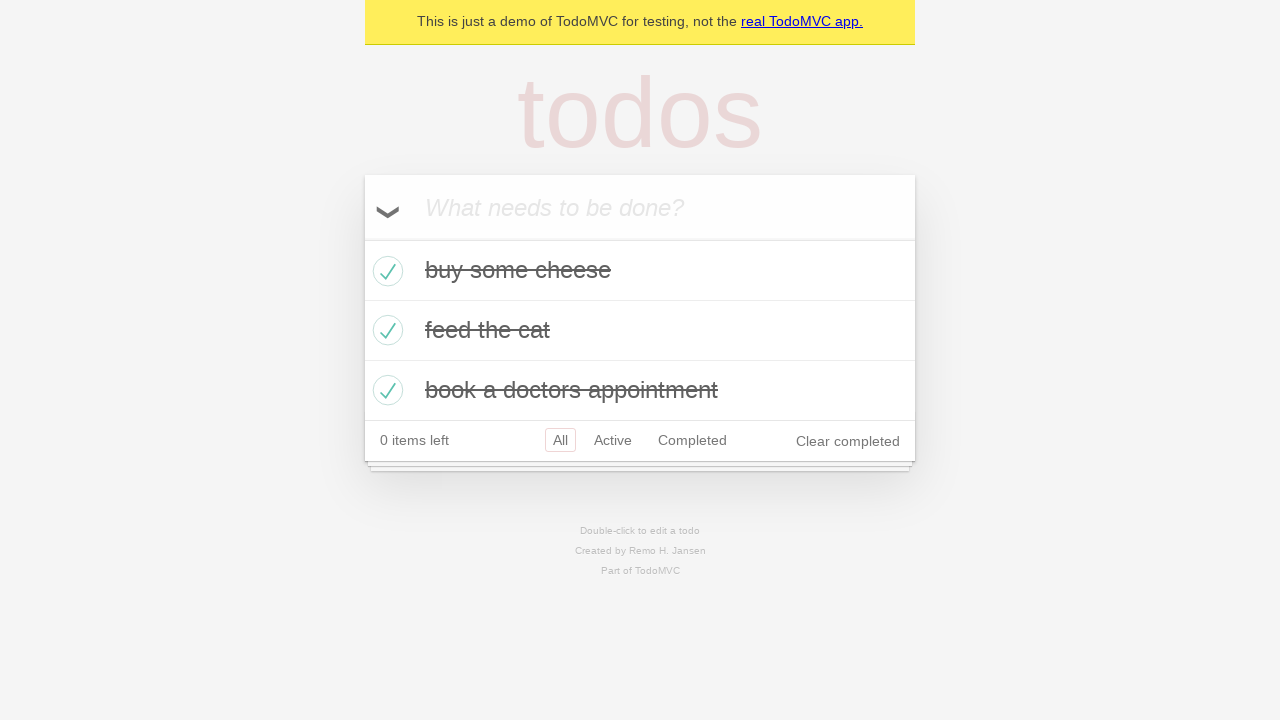

Unchecked 'Mark all as complete' to clear the complete state of all items at (362, 238) on internal:label="Mark all as complete"i
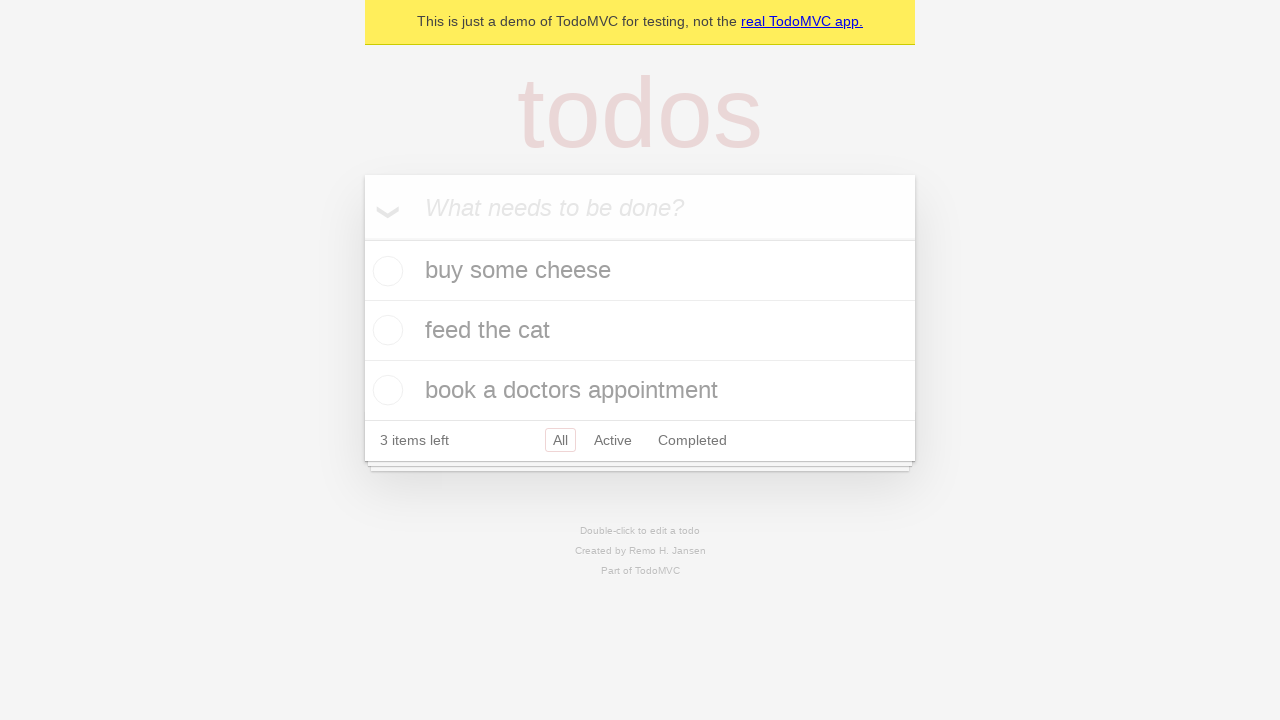

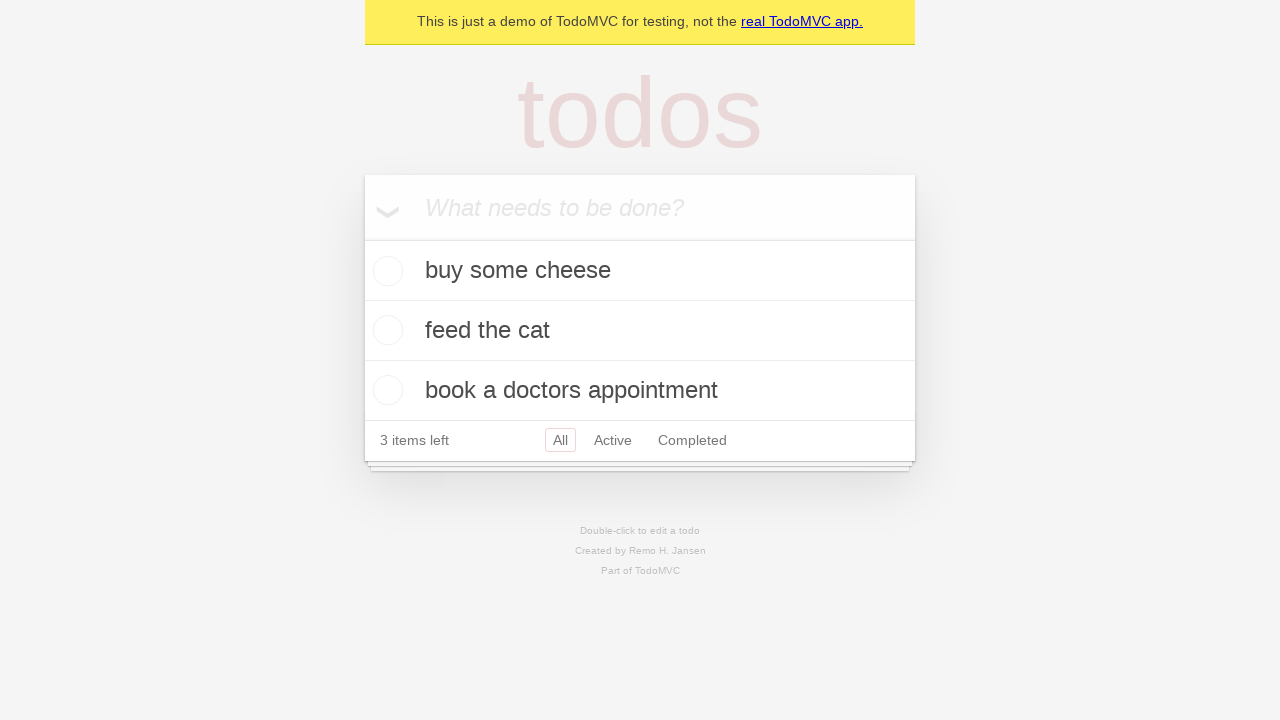